Navigates to the jQuery UI website and performs a vertical scroll down the page by 400 pixels.

Starting URL: http://jqueryui.com

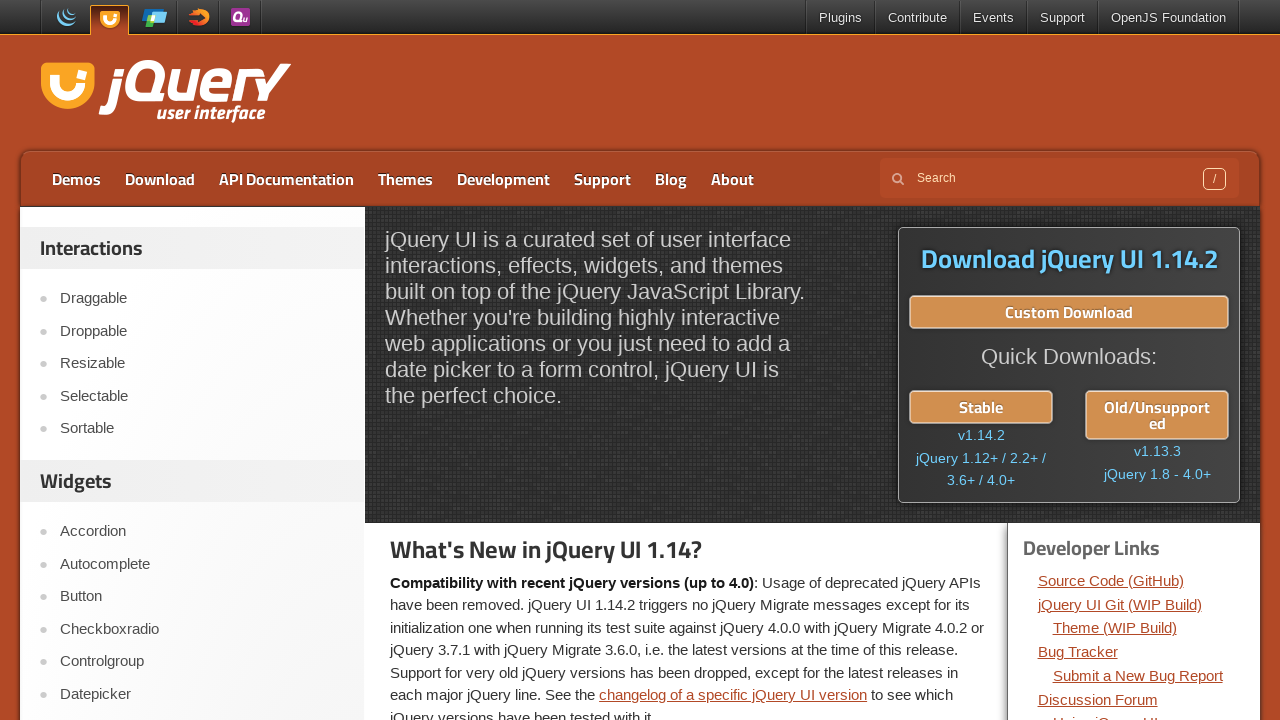

Navigated to jQuery UI website at http://jqueryui.com
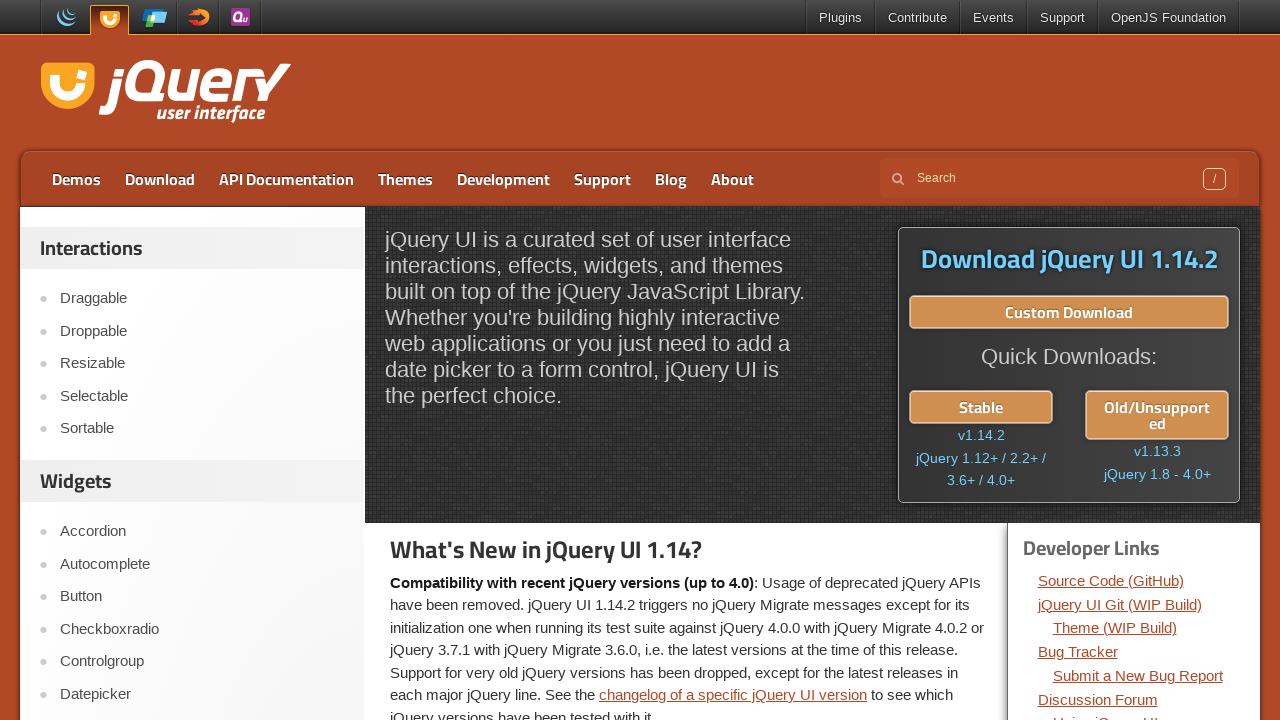

Scrolled down the page by 400 pixels
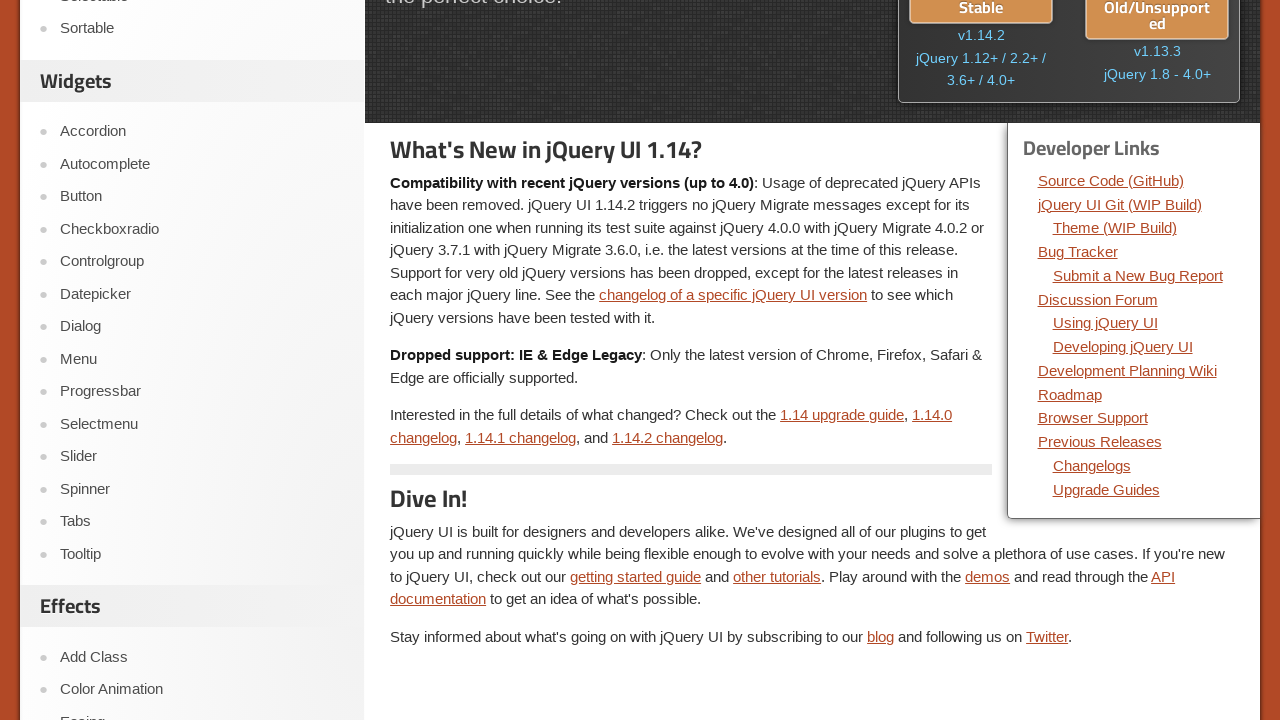

Waited 1 second to observe scroll effect
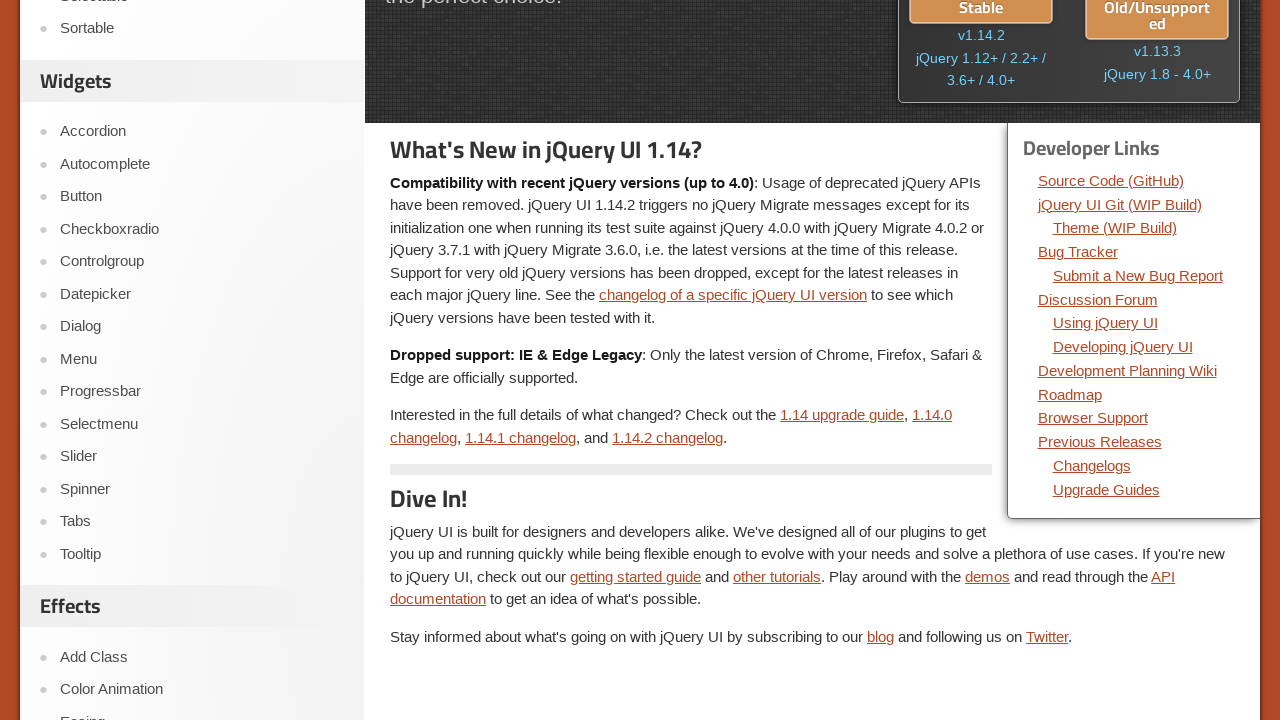

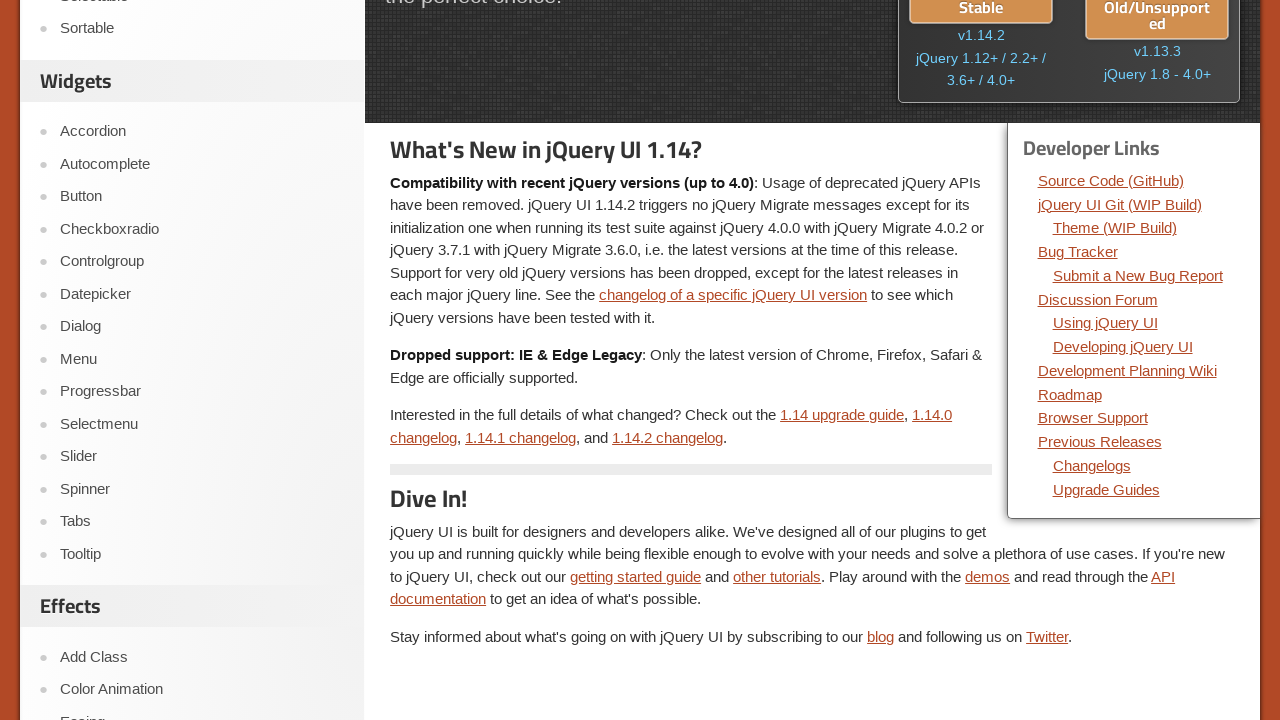